Tests a math form by reading a value from the page, calculating a result using a mathematical formula, filling in the answer, checking a checkbox, selecting a radio button, and submitting the form

Starting URL: https://suninjuly.github.io/math.html

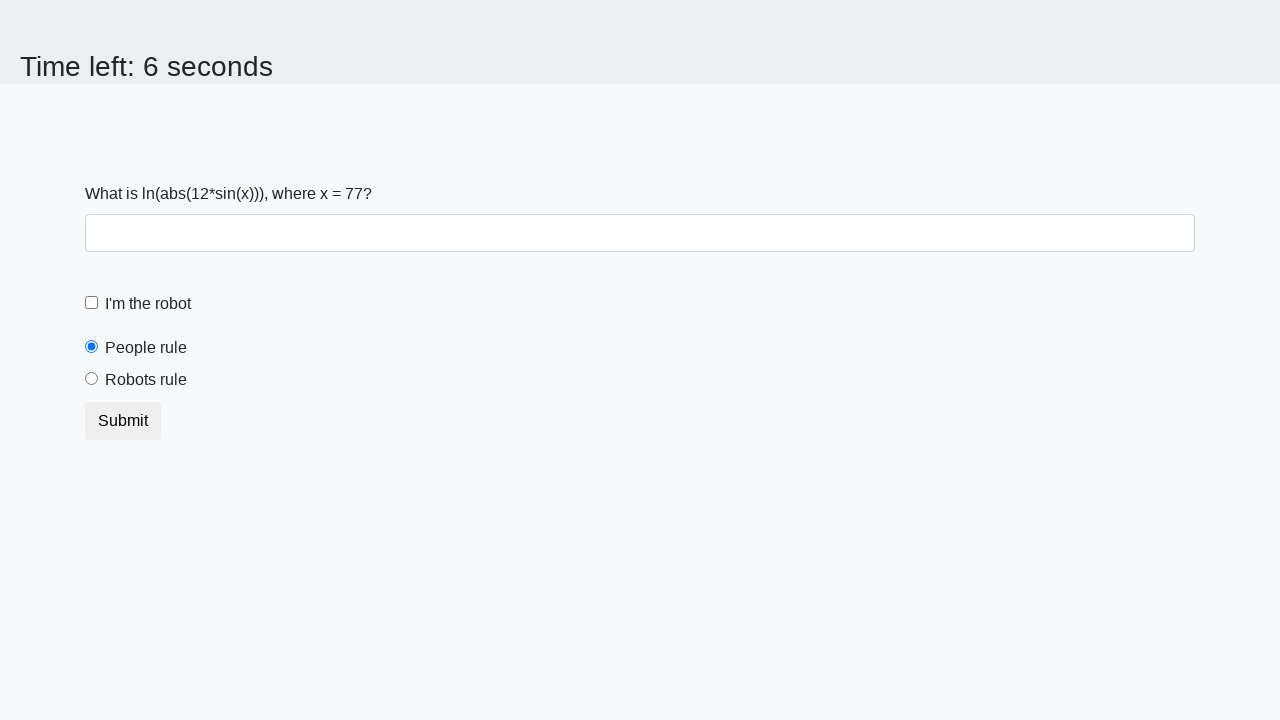

Located the x value element on the page
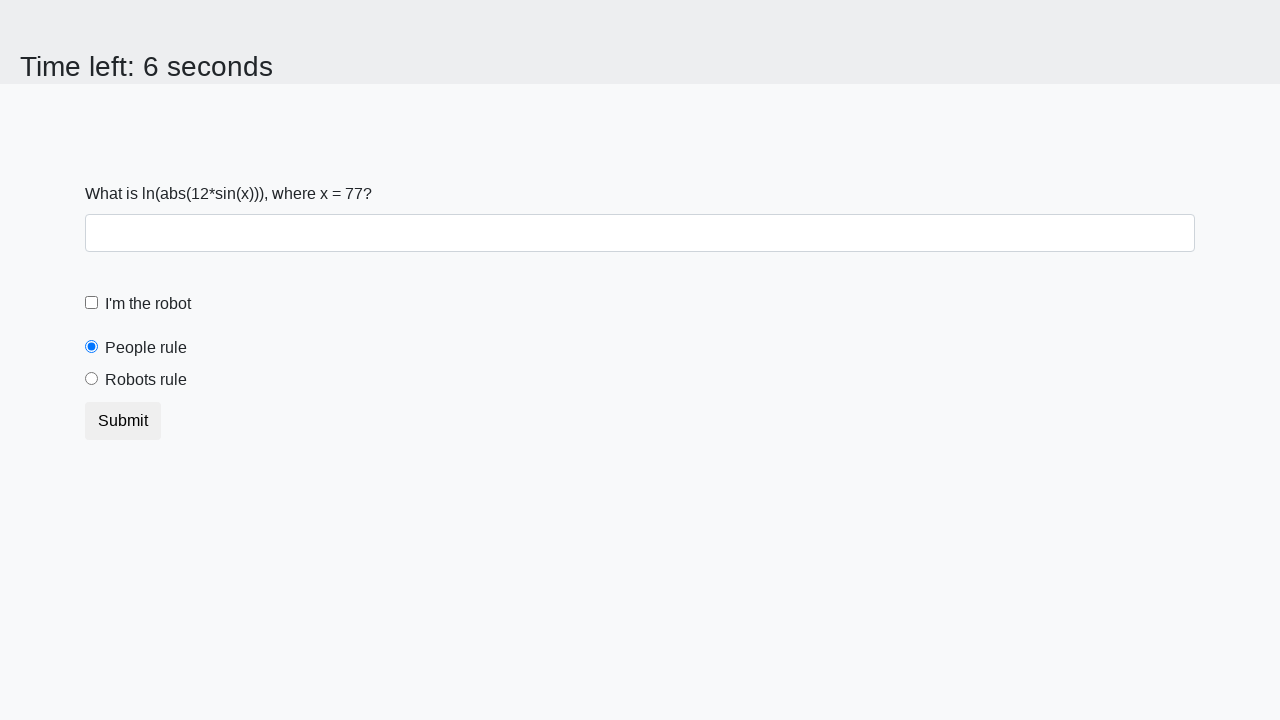

Read x value from page: 77
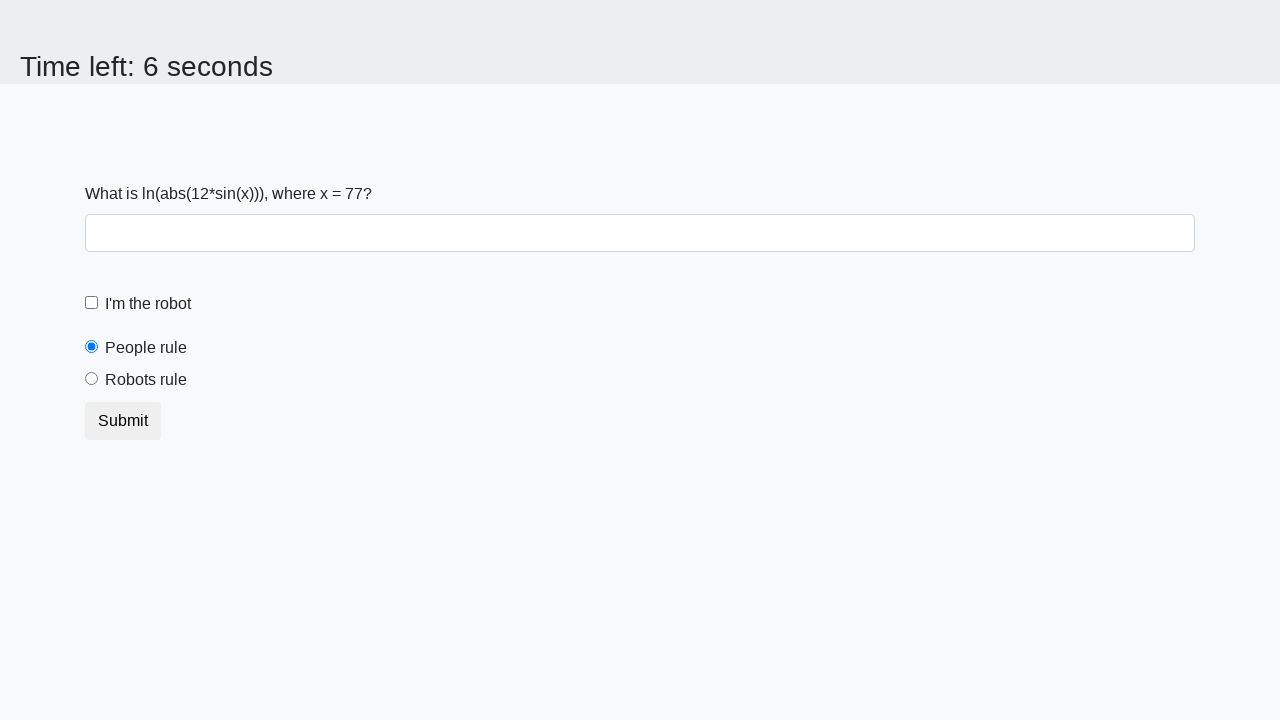

Calculated result using formula y = ln(|12*sin(x)|): 2.4844266932079972
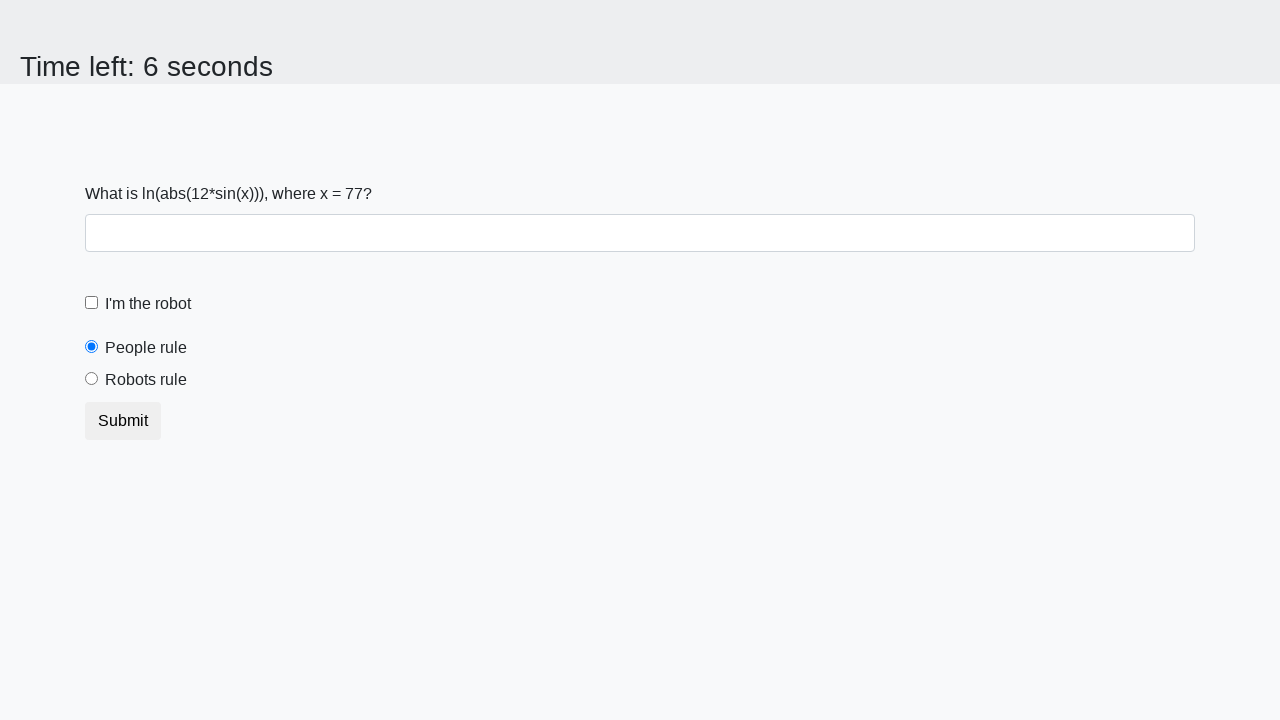

Filled answer field with calculated value: 2.4844266932079972 on #answer
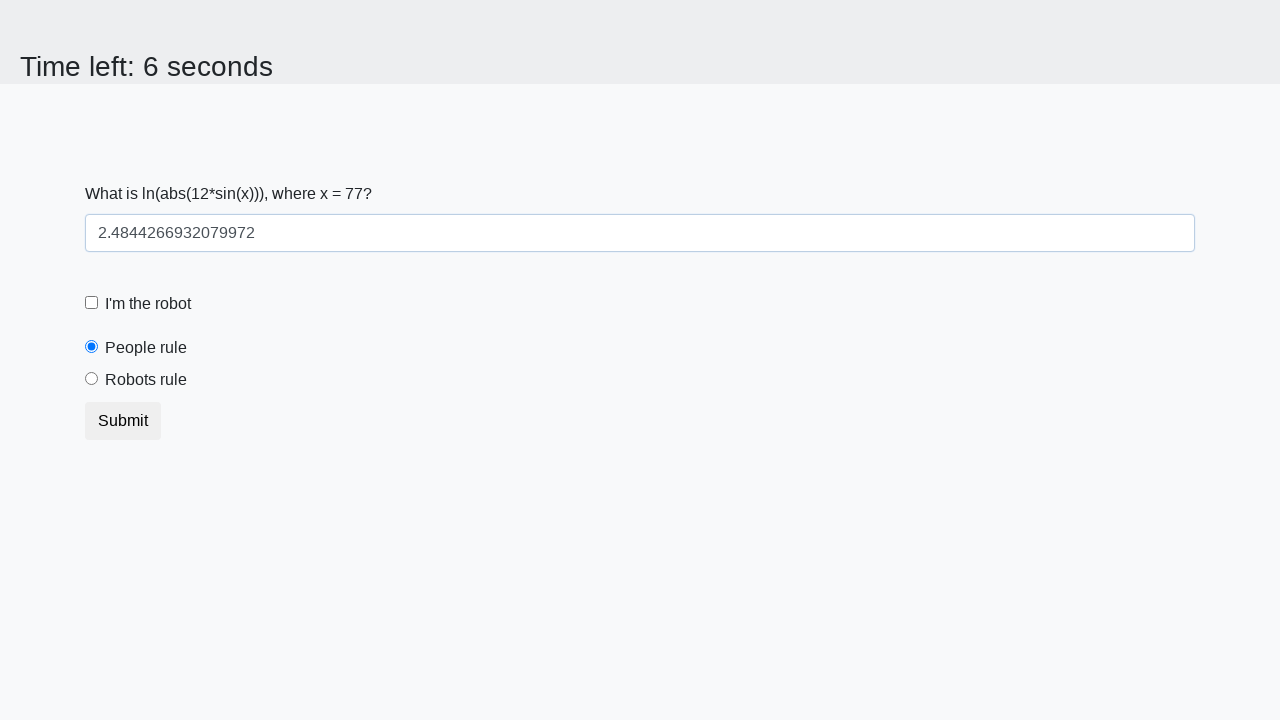

Checked the robot checkbox at (92, 303) on #robotCheckbox
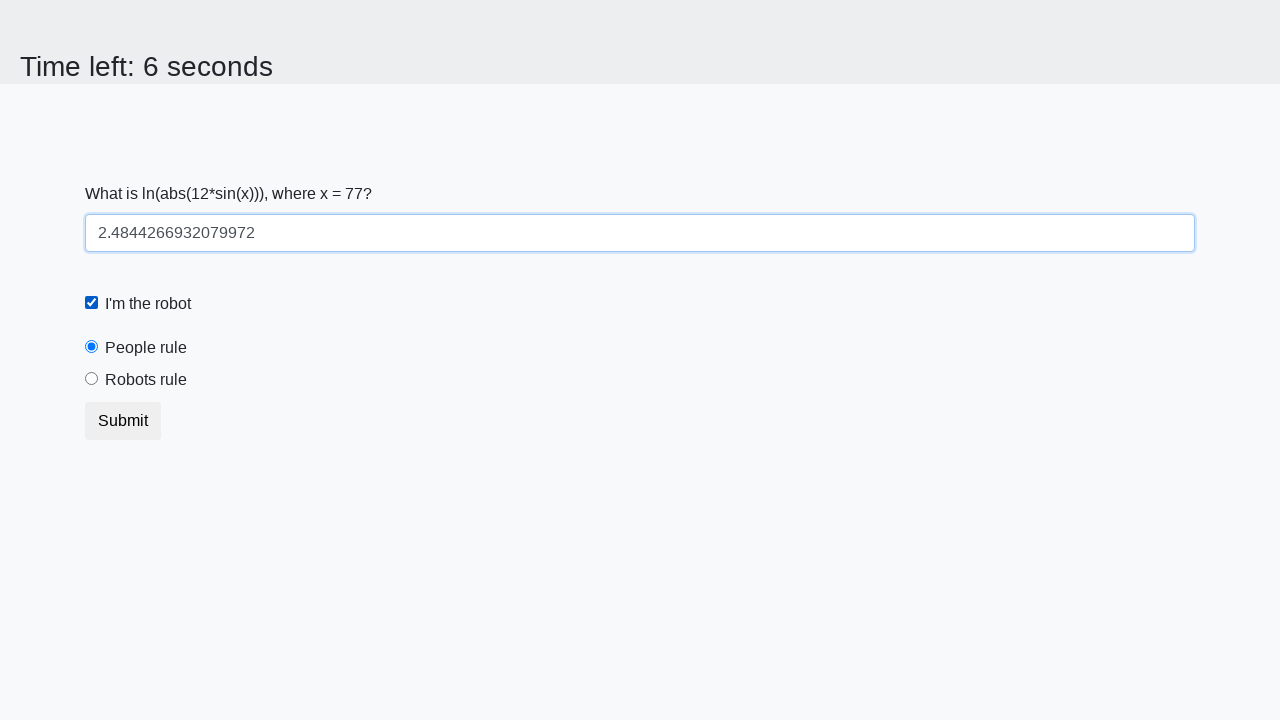

Selected the 'robots' radio button at (92, 379) on input[value='robots']
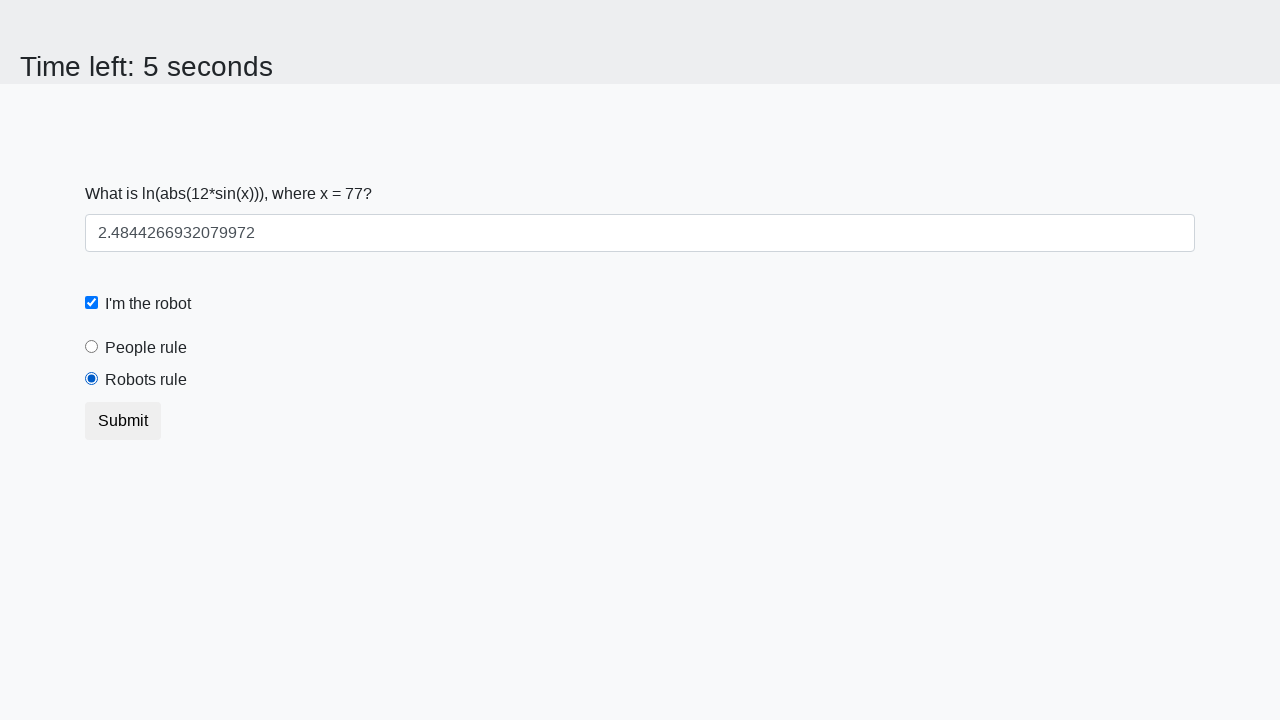

Clicked the submit button to submit the form at (123, 421) on button.btn
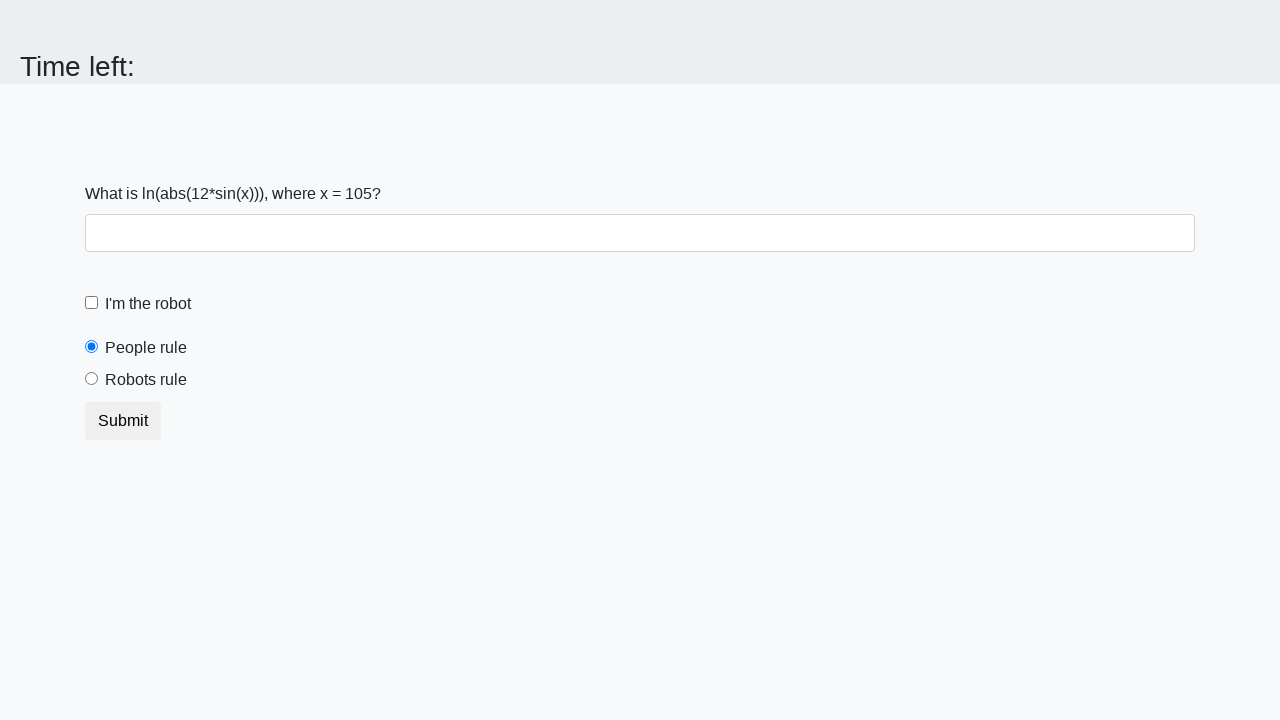

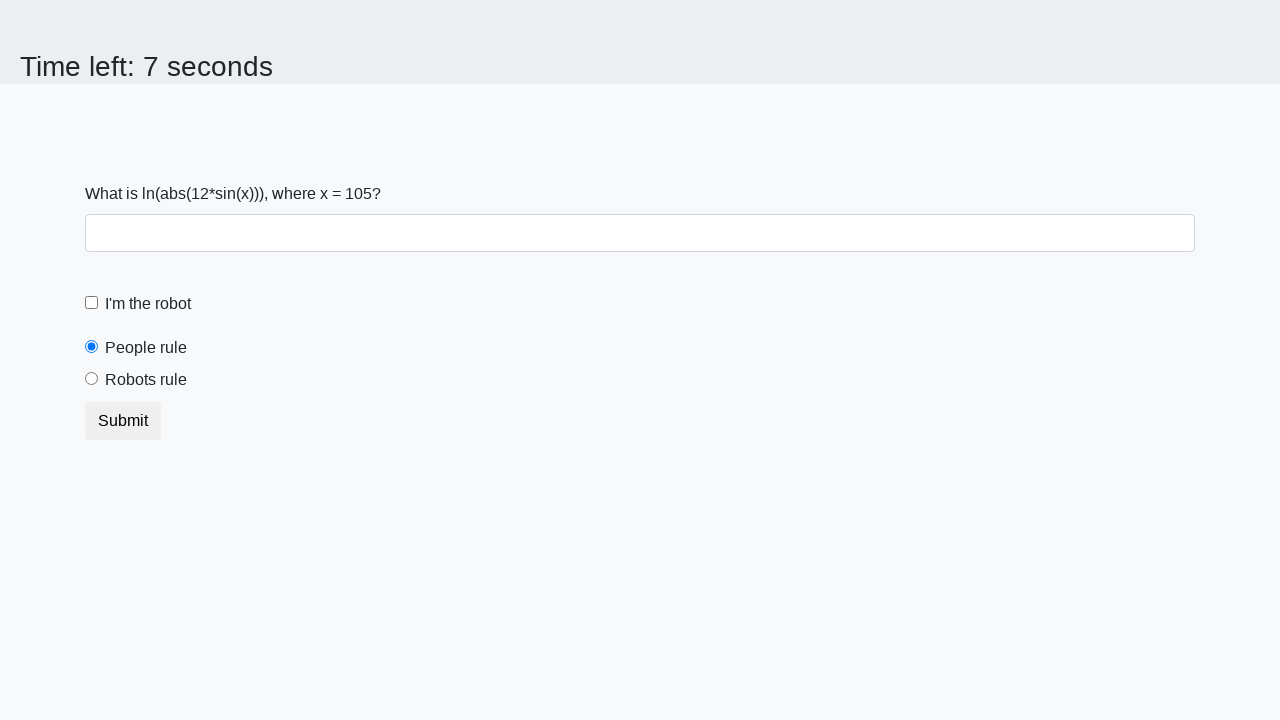